Tests filling out a practice registration form on DemoQA by entering first name, last name, email, selecting gender, and entering phone number.

Starting URL: https://demoqa.com/automation-practice-form

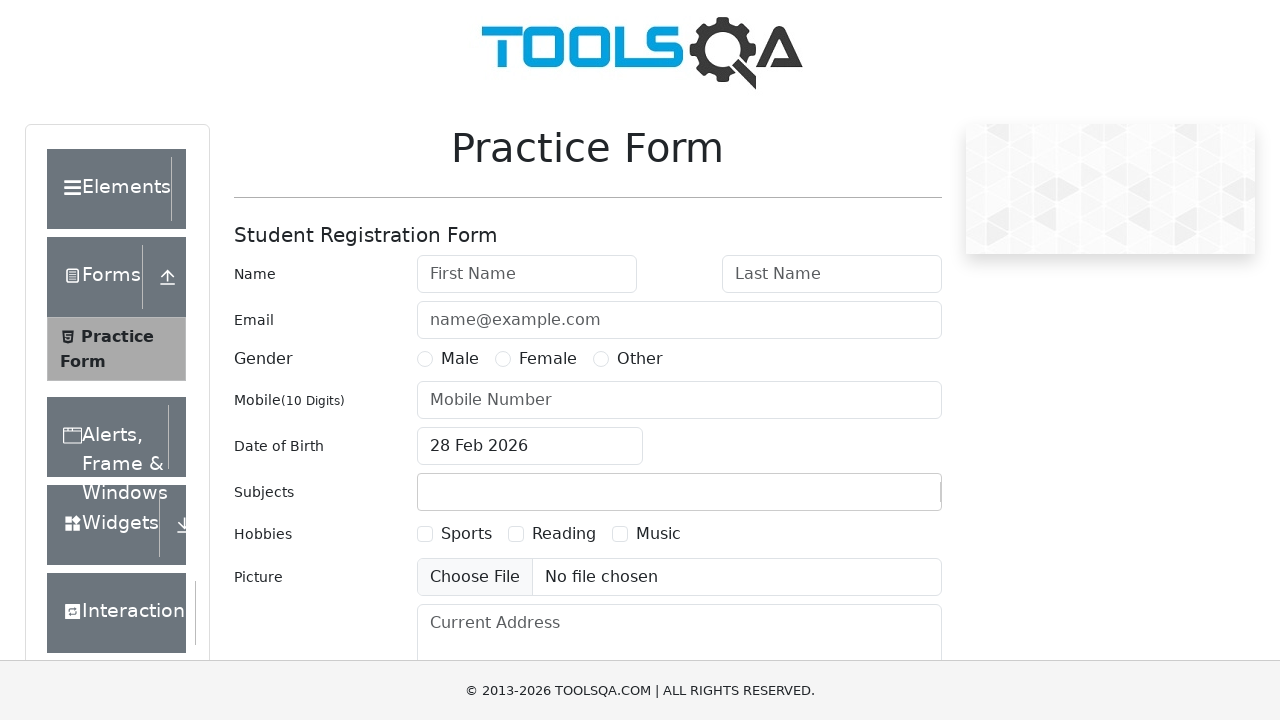

Filled first name field with 'CHRIS' on #firstName
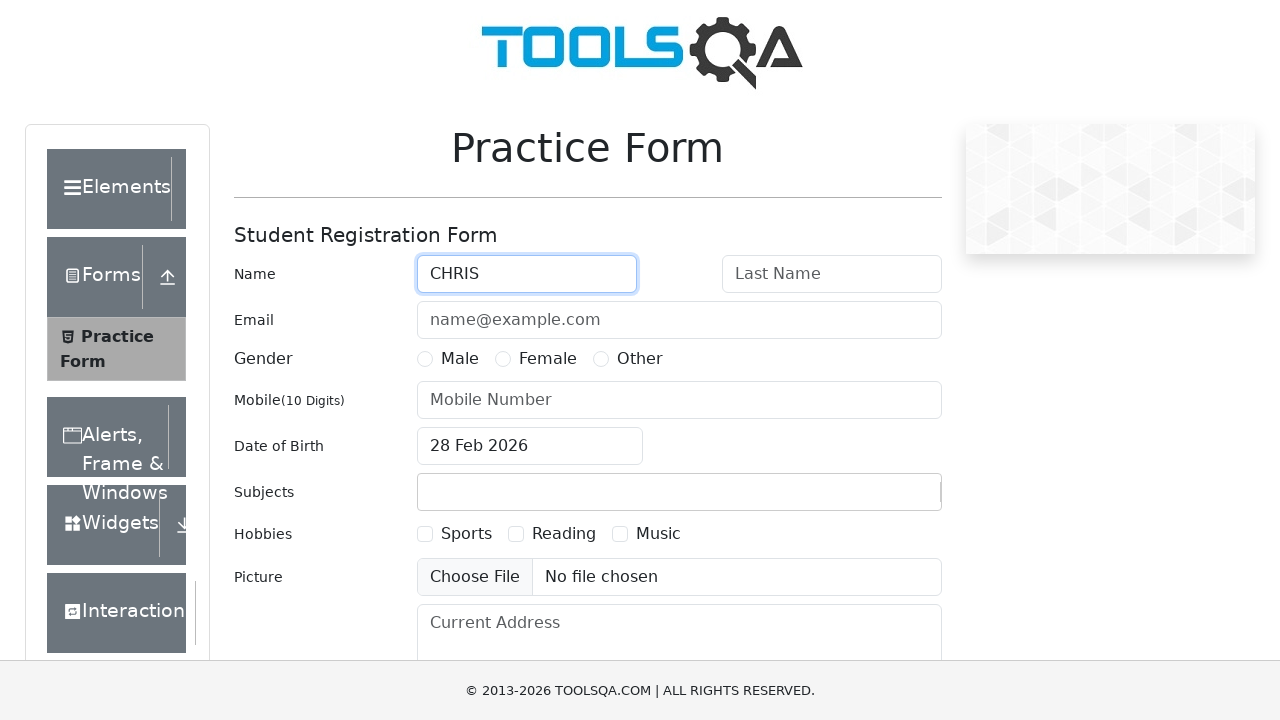

Filled last name field with 'KOOKIE' on #lastName
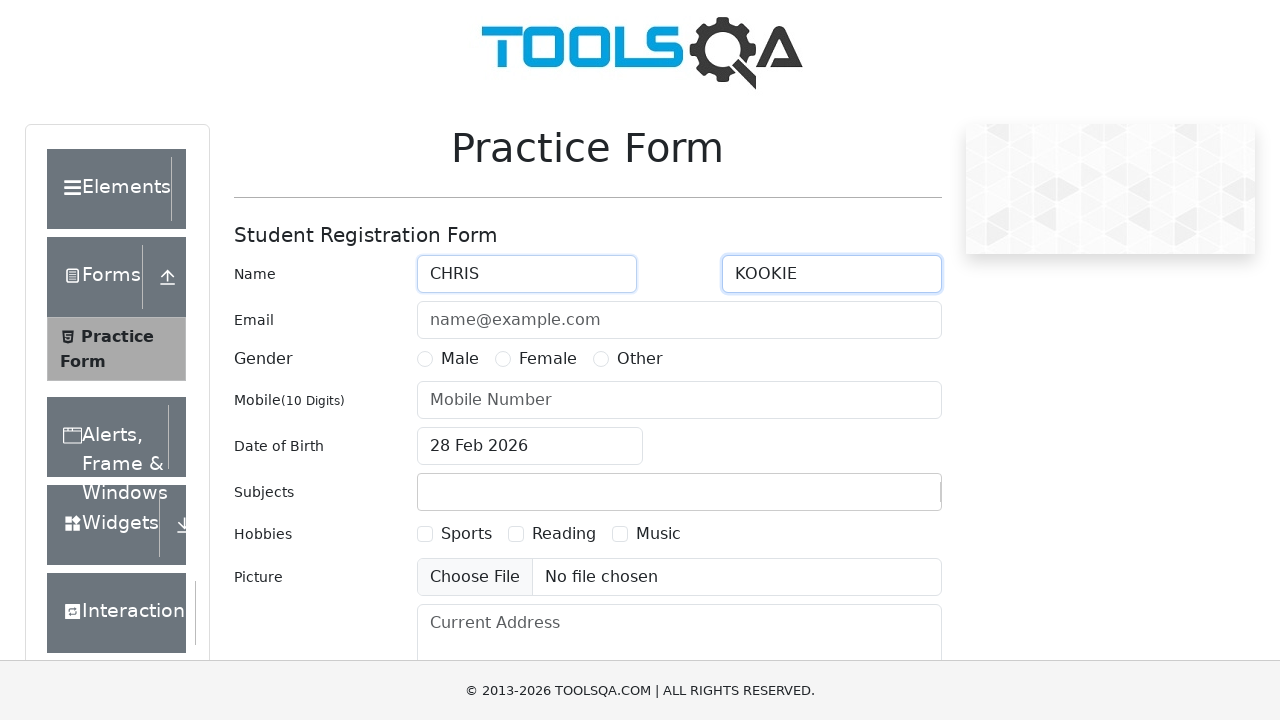

Filled email field with 'KOOKIE@gmail.com' on #userEmail
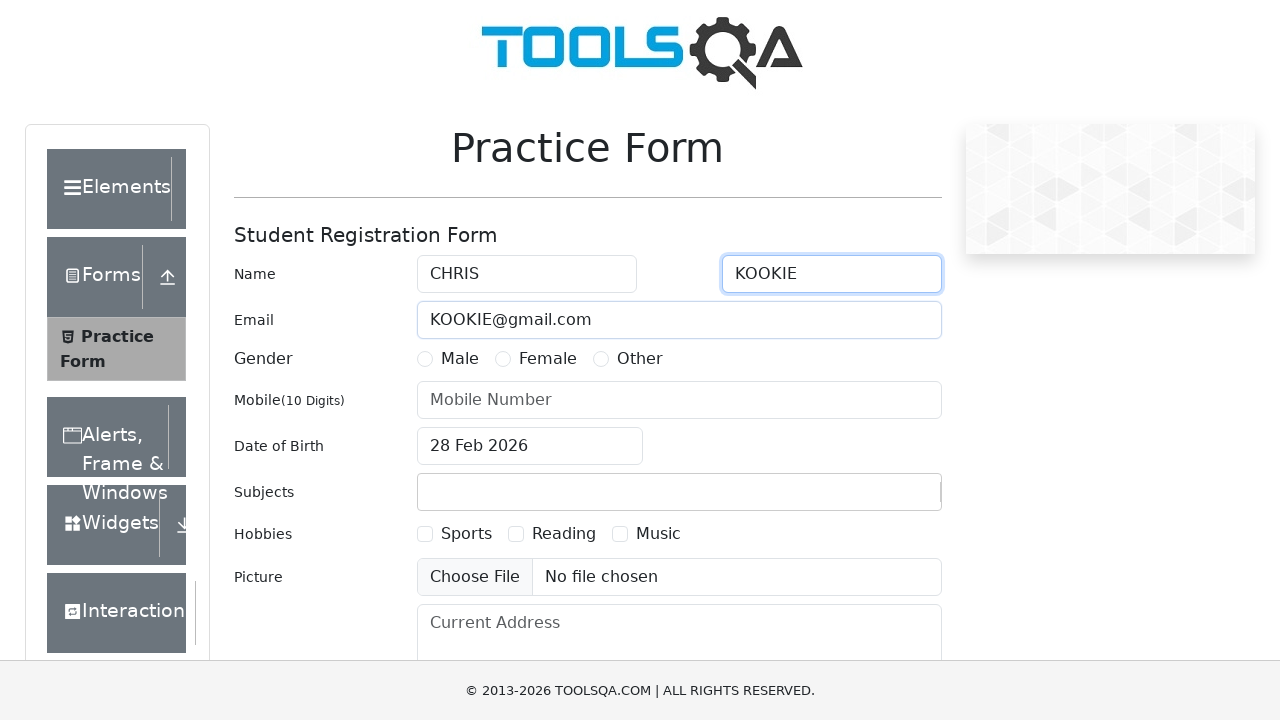

Selected Female gender option at (548, 359) on label[for='gender-radio-2']
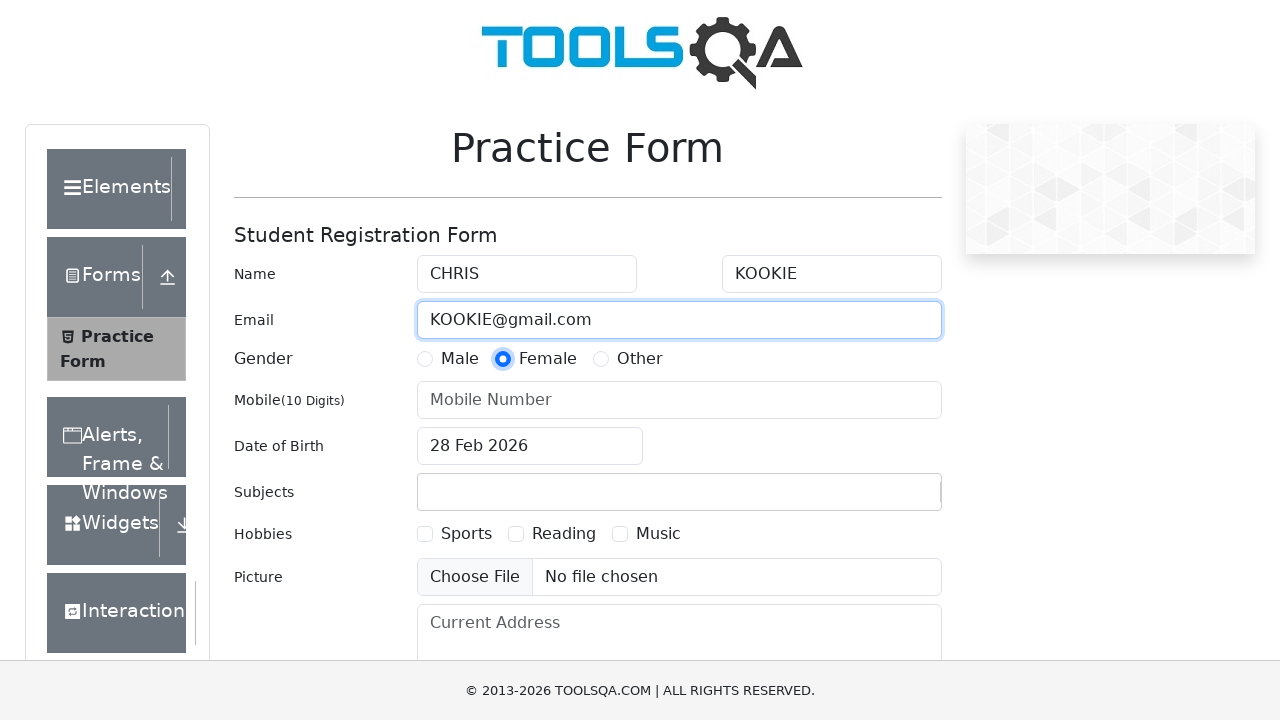

Filled mobile number field with '1234567890' on #userNumber
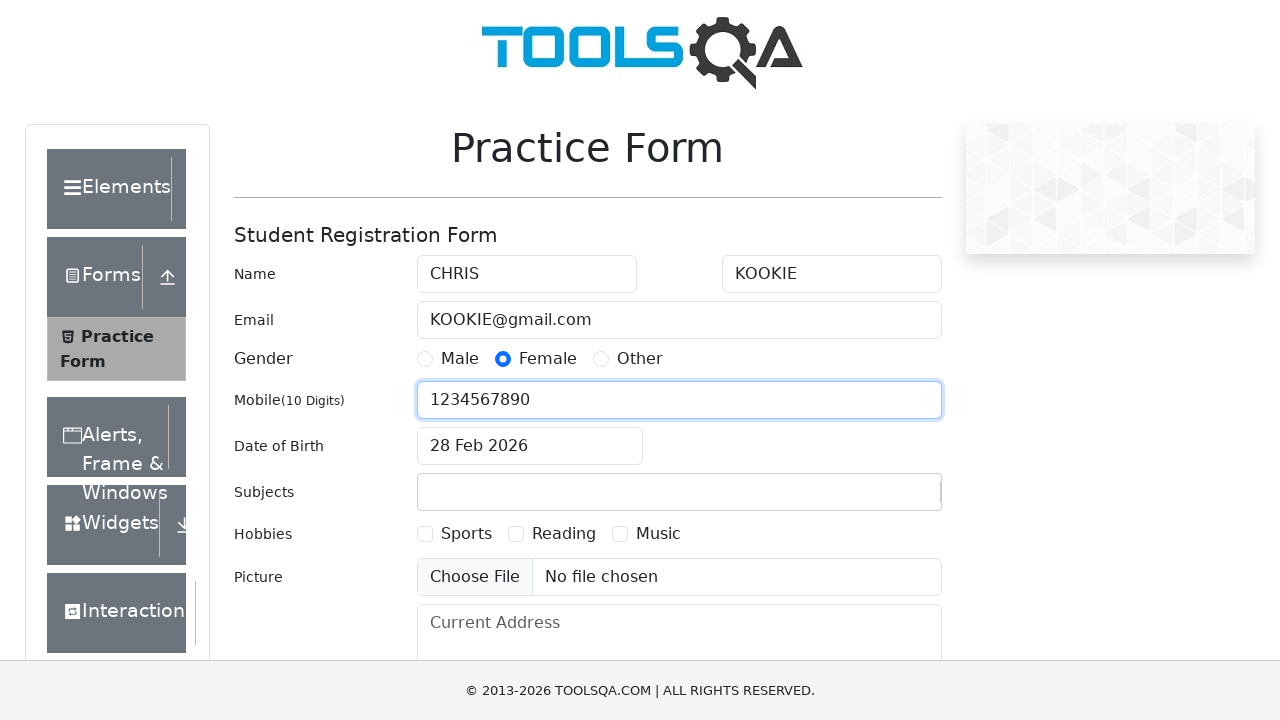

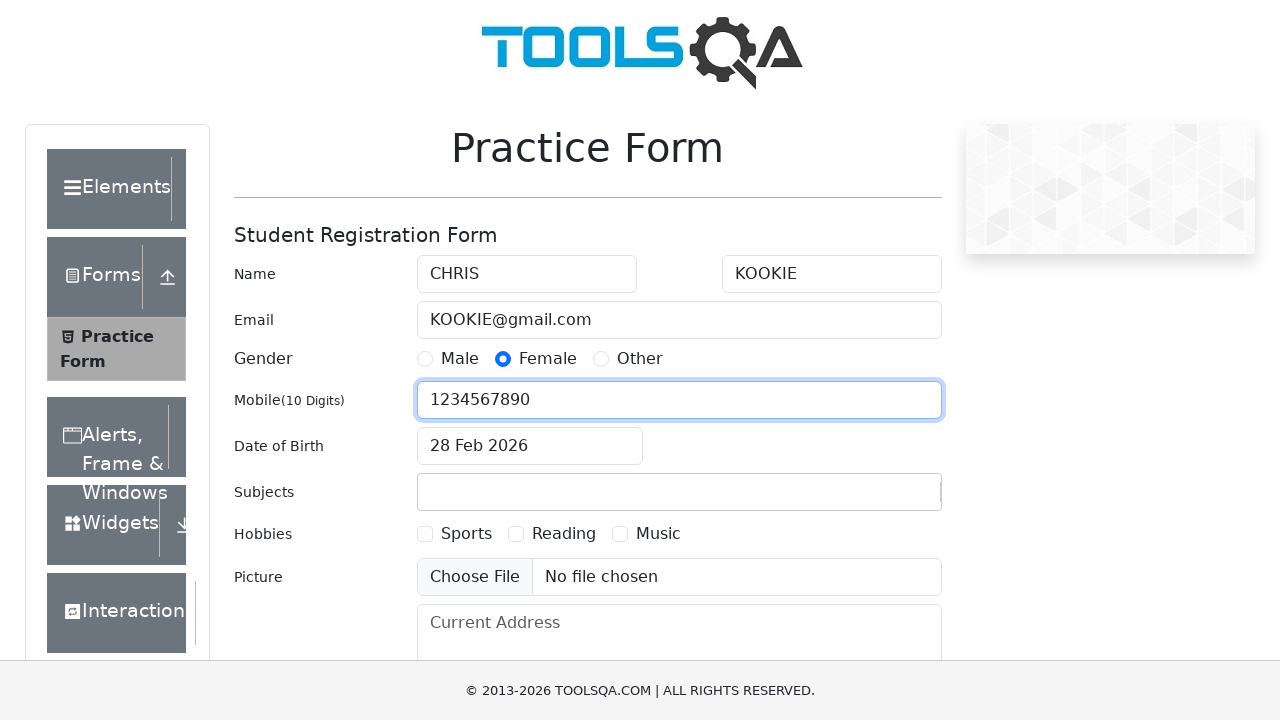